Tests dismissing a confirmation alert by clicking the confirm button and dismissing the dialog

Starting URL: https://demoqa.com/alerts

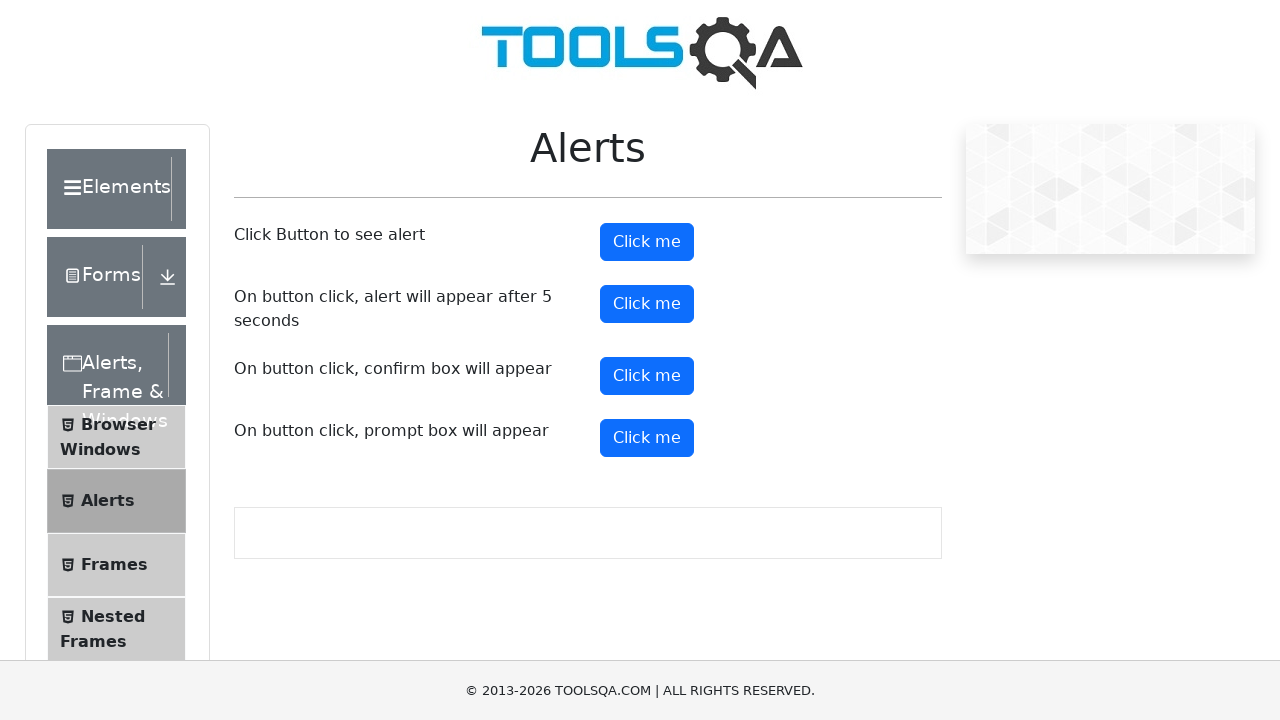

Set up dialog handler to dismiss confirmation alerts
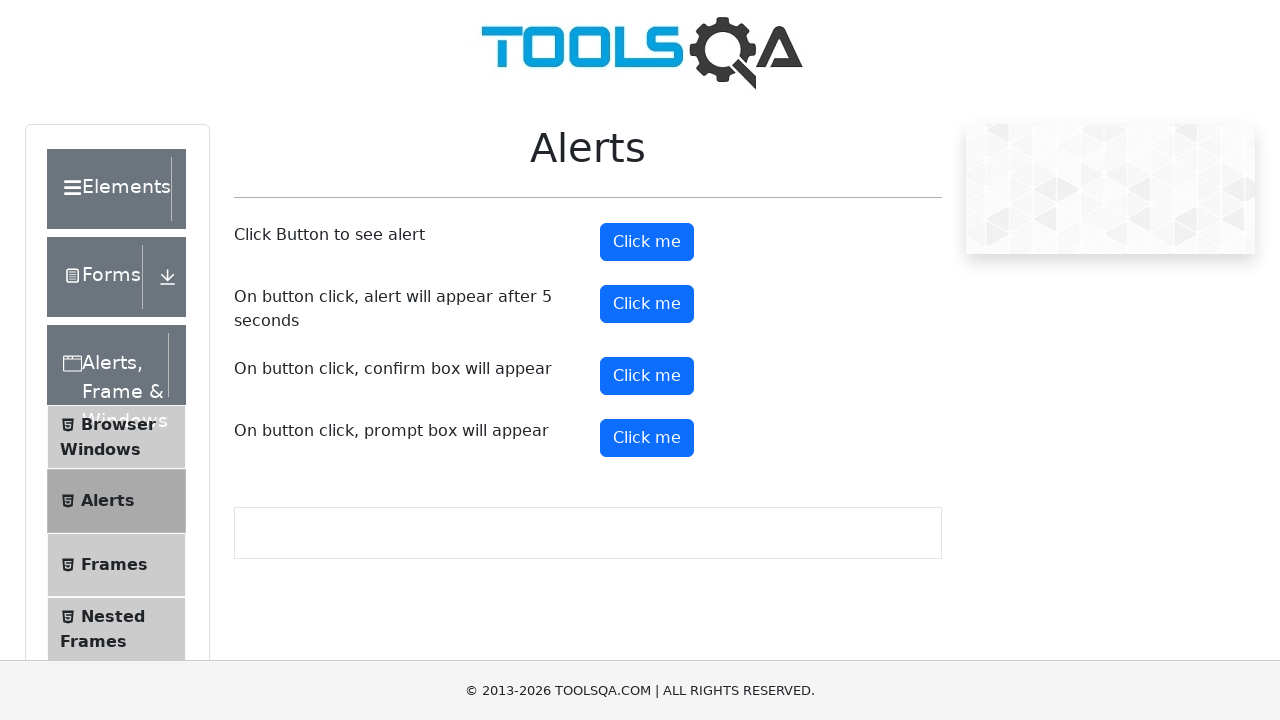

Clicked confirm button to trigger confirmation alert at (647, 376) on #confirmButton
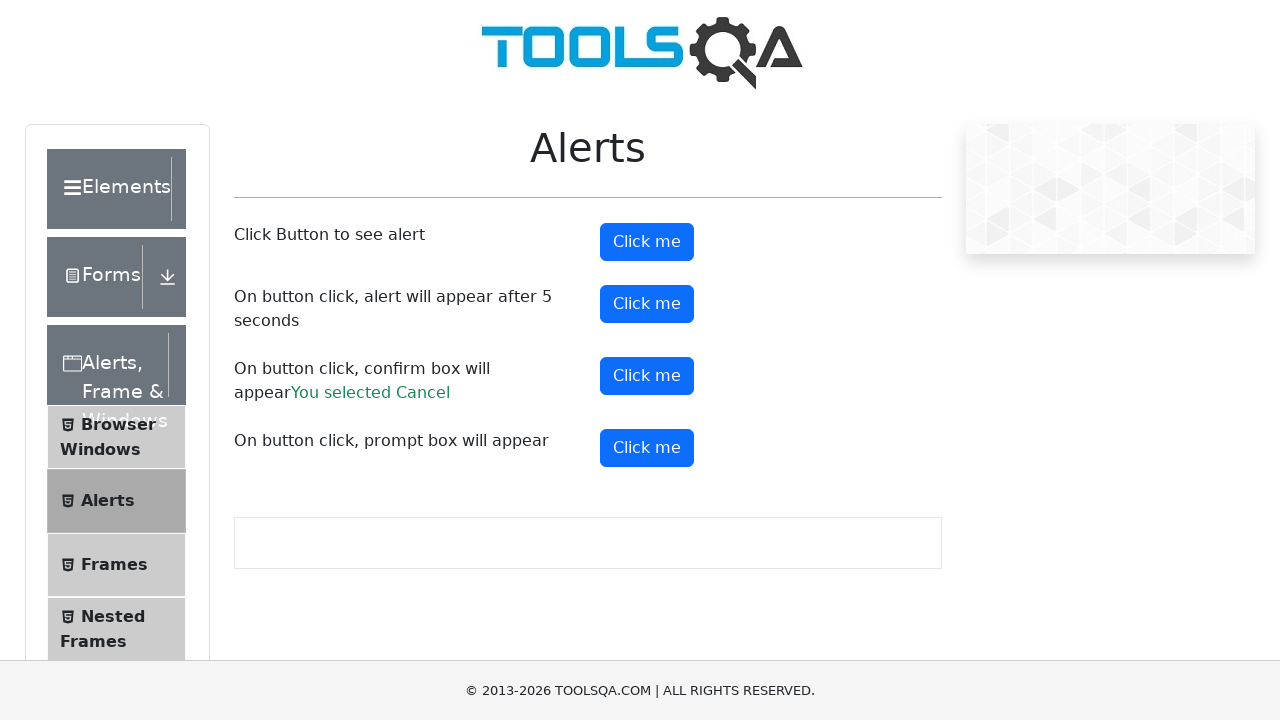

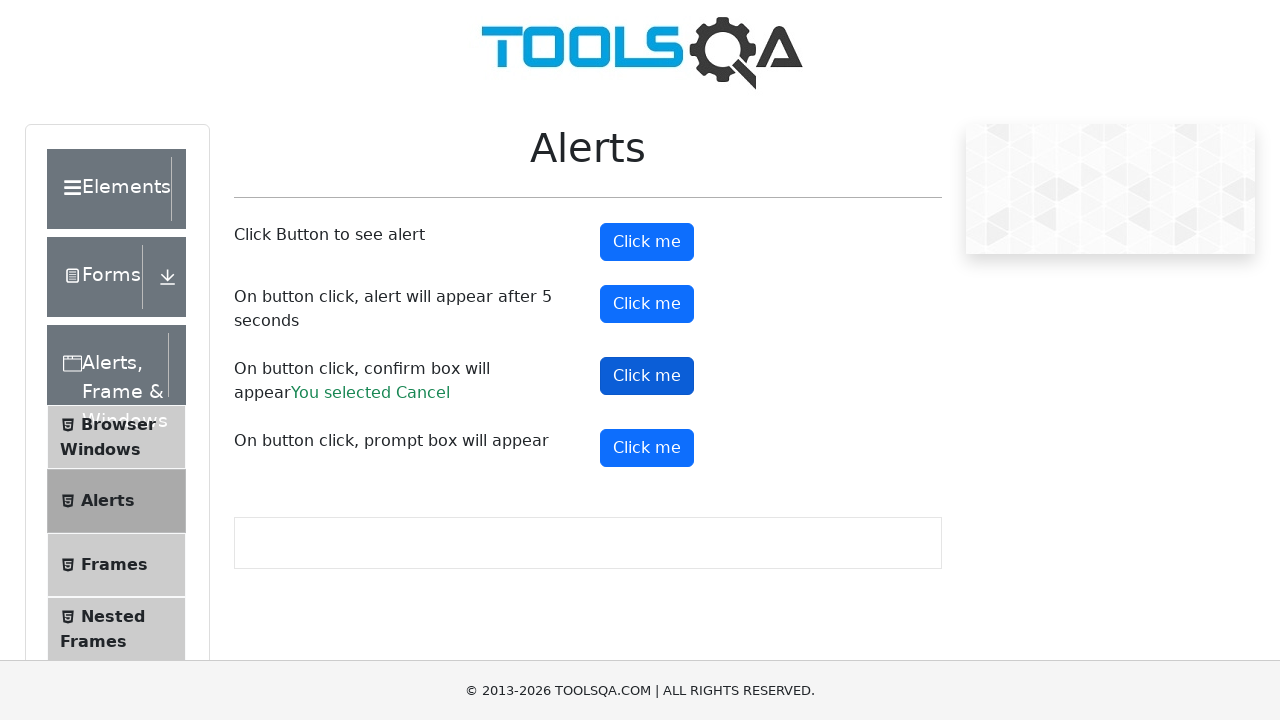